Tests radio button functionality by selecting the "Yes" radio button and then the "Impressive" radio button.

Starting URL: https://demoqa.com/radio-button

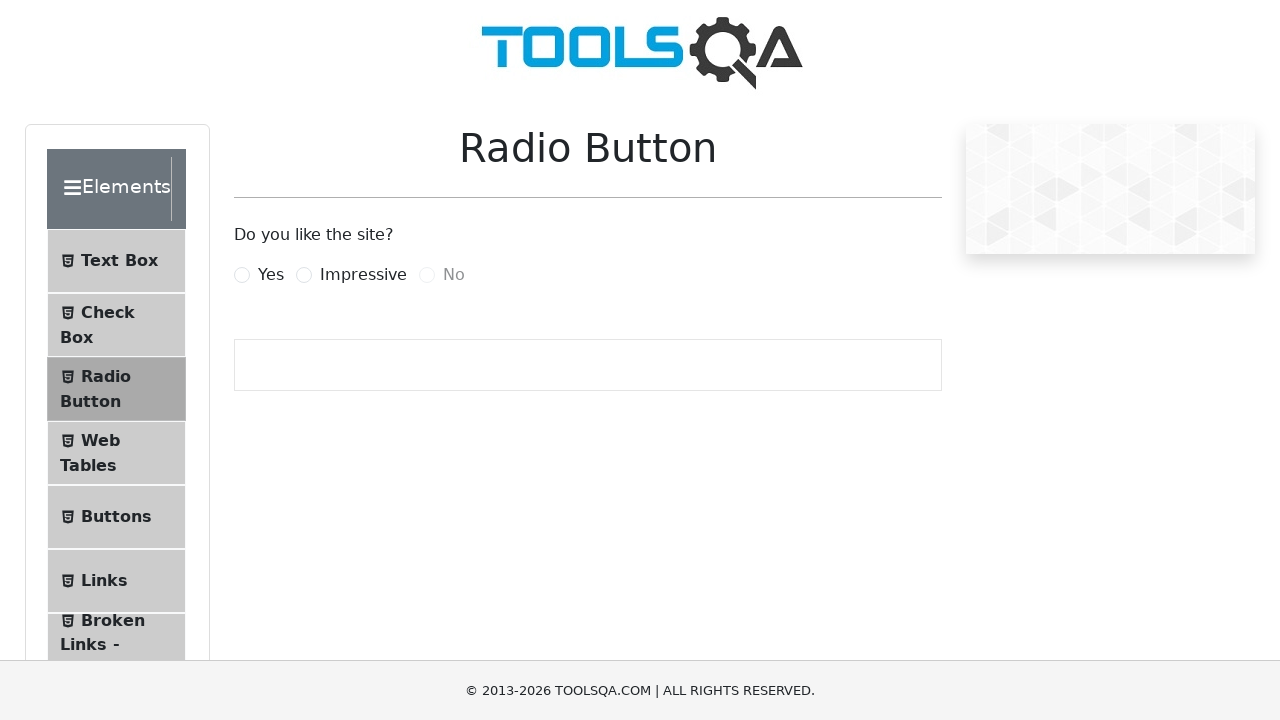

Clicked 'Yes' radio button at (271, 275) on label[for='yesRadio']
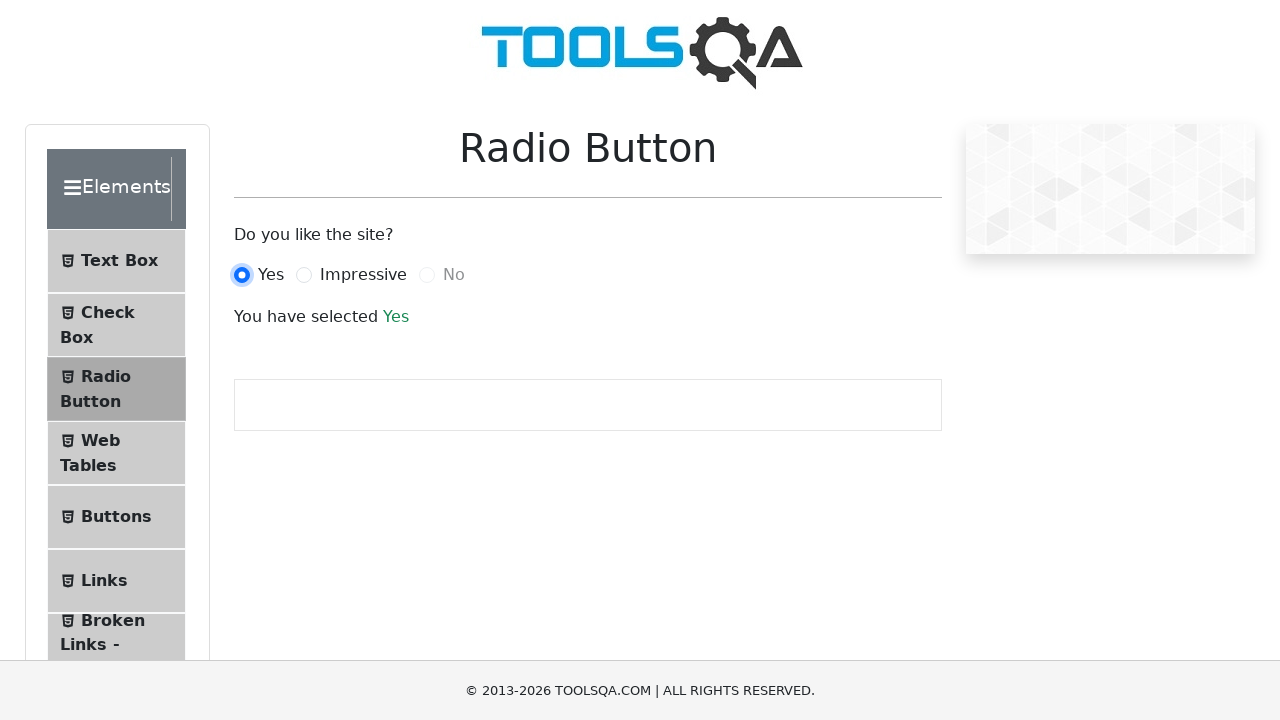

Clicked 'Impressive' radio button at (363, 275) on label[for='impressiveRadio']
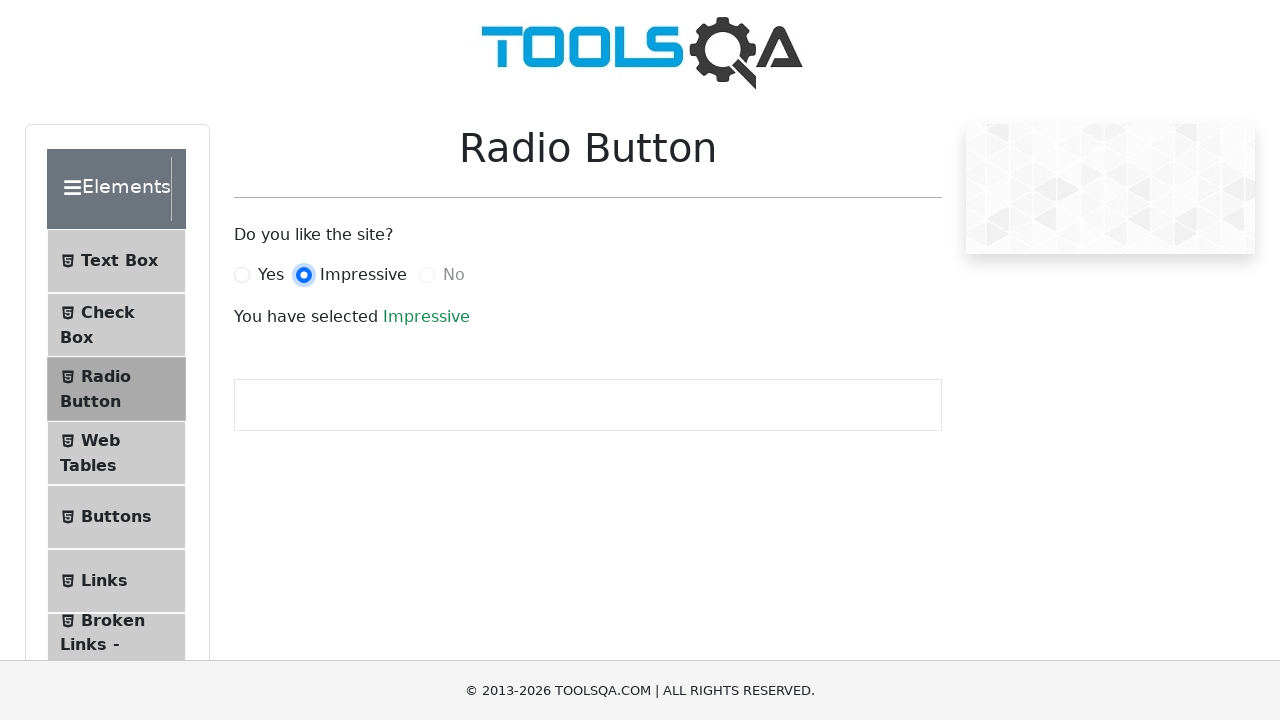

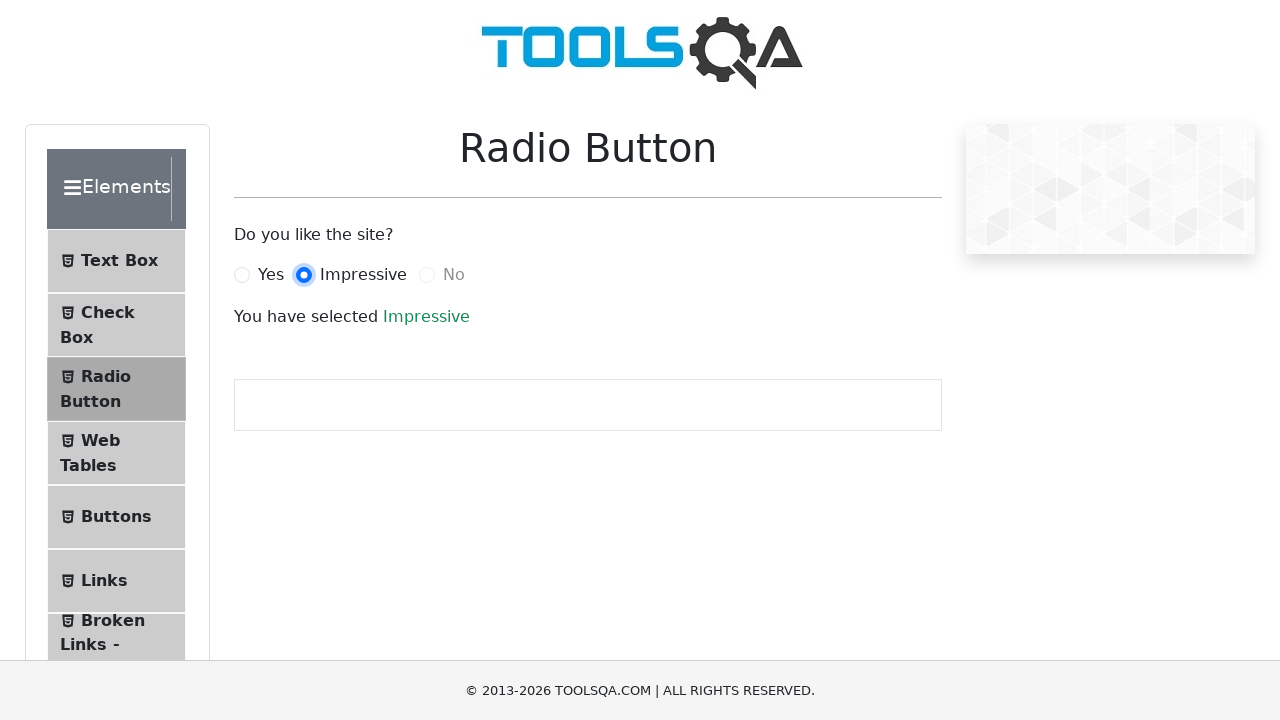